Tests various JavaScript executor functionalities including filling form fields, clicking elements, scrolling, and page zooming on a test automation practice website

Starting URL: https://testautomationpractice.blogspot.com/

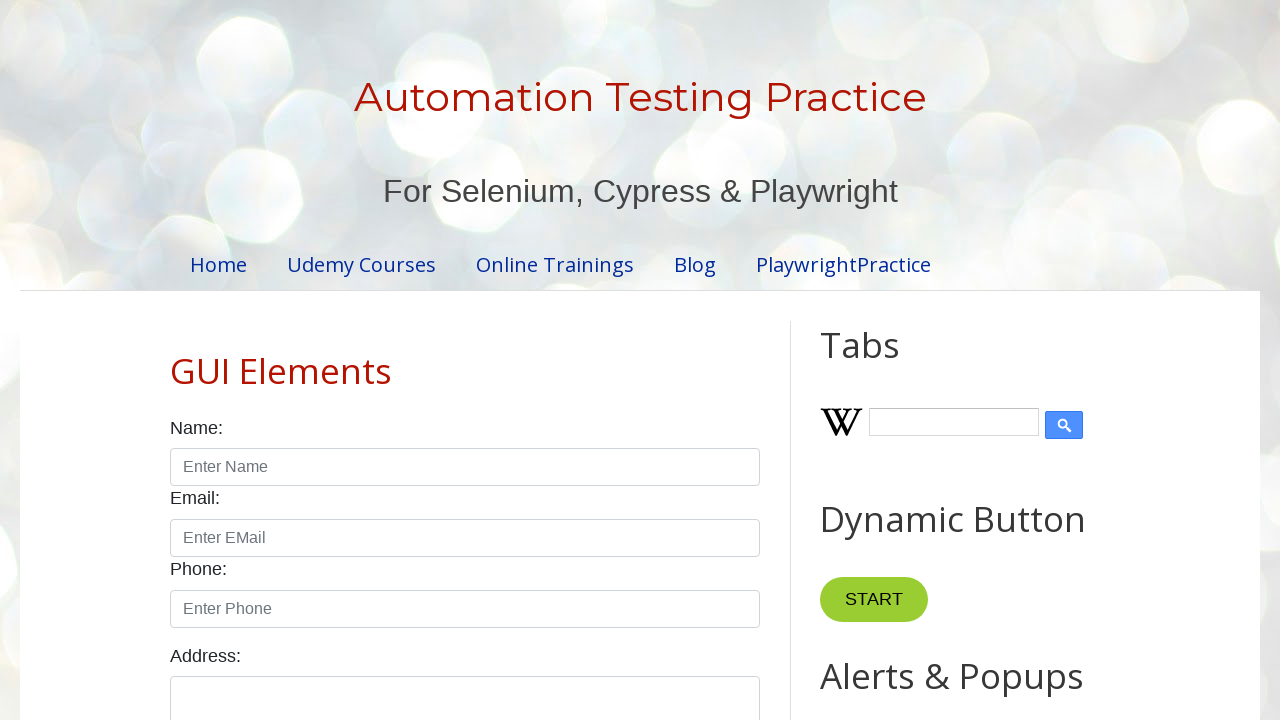

Filled name field with 'Mohammad Talib' using JavaScript executor
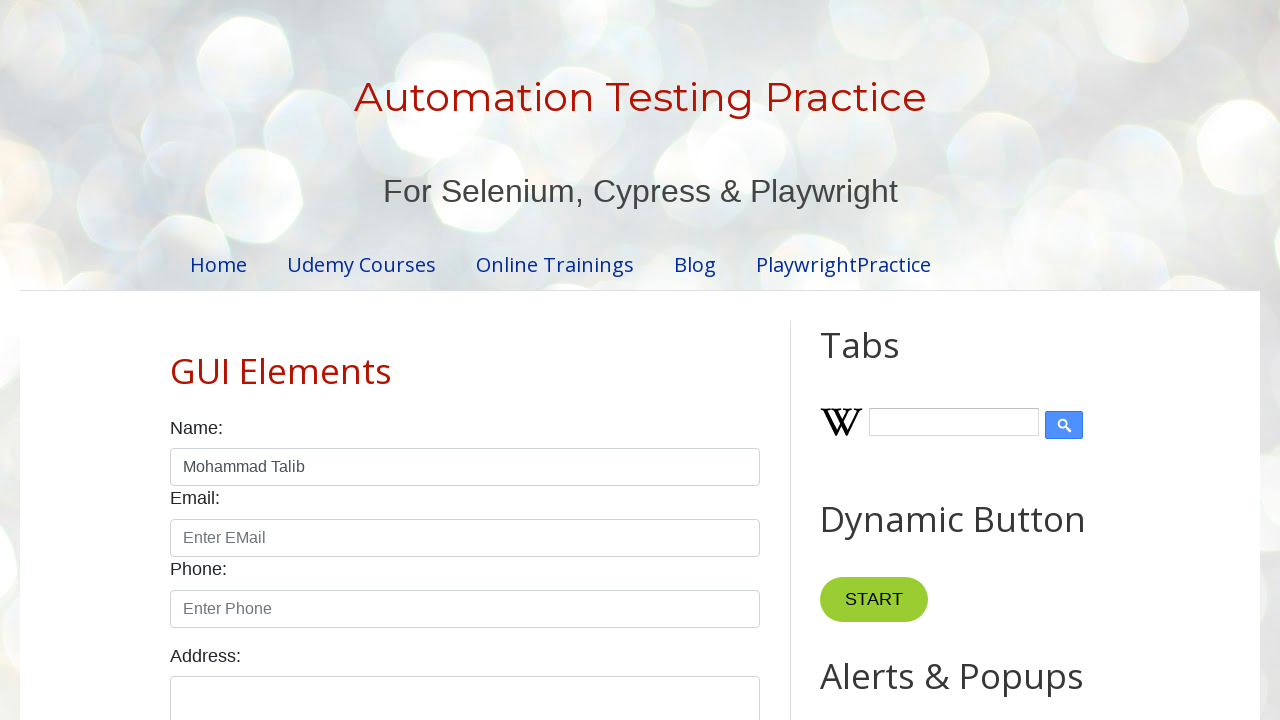

Clicked female radio button at (250, 360) on xpath=//input[@id='female']
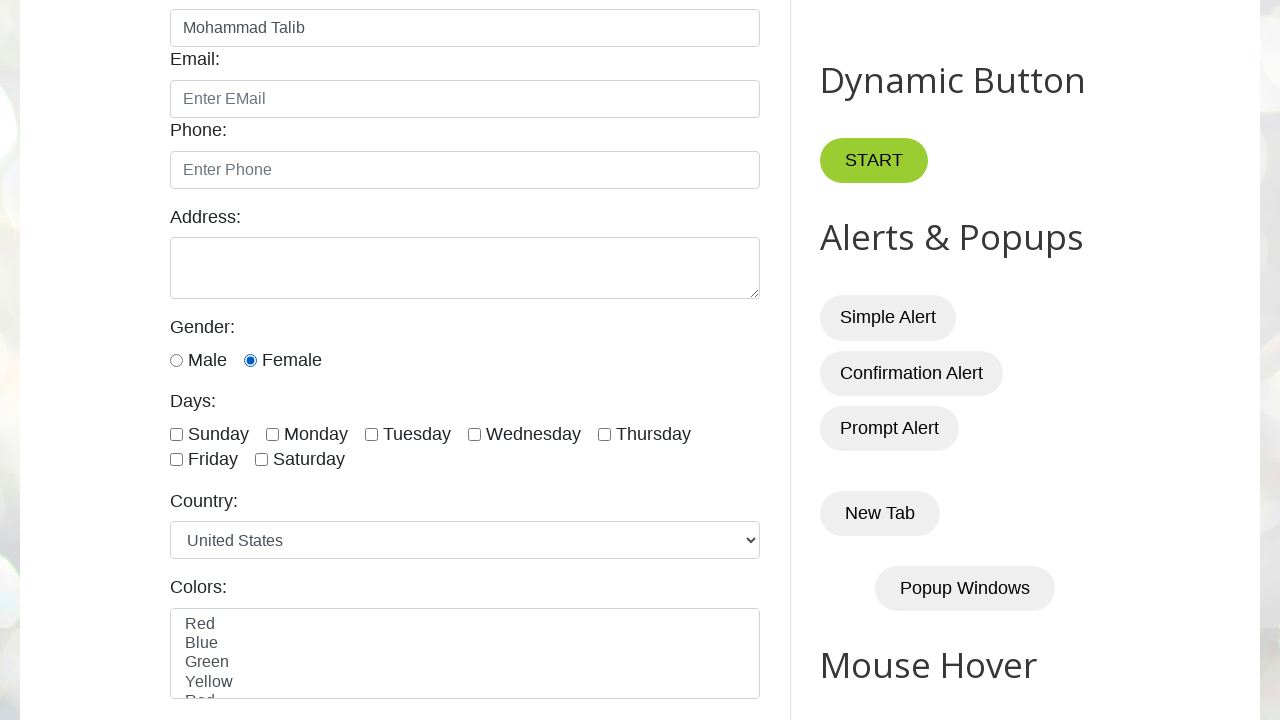

Scrolled to 'Sorted List:' label
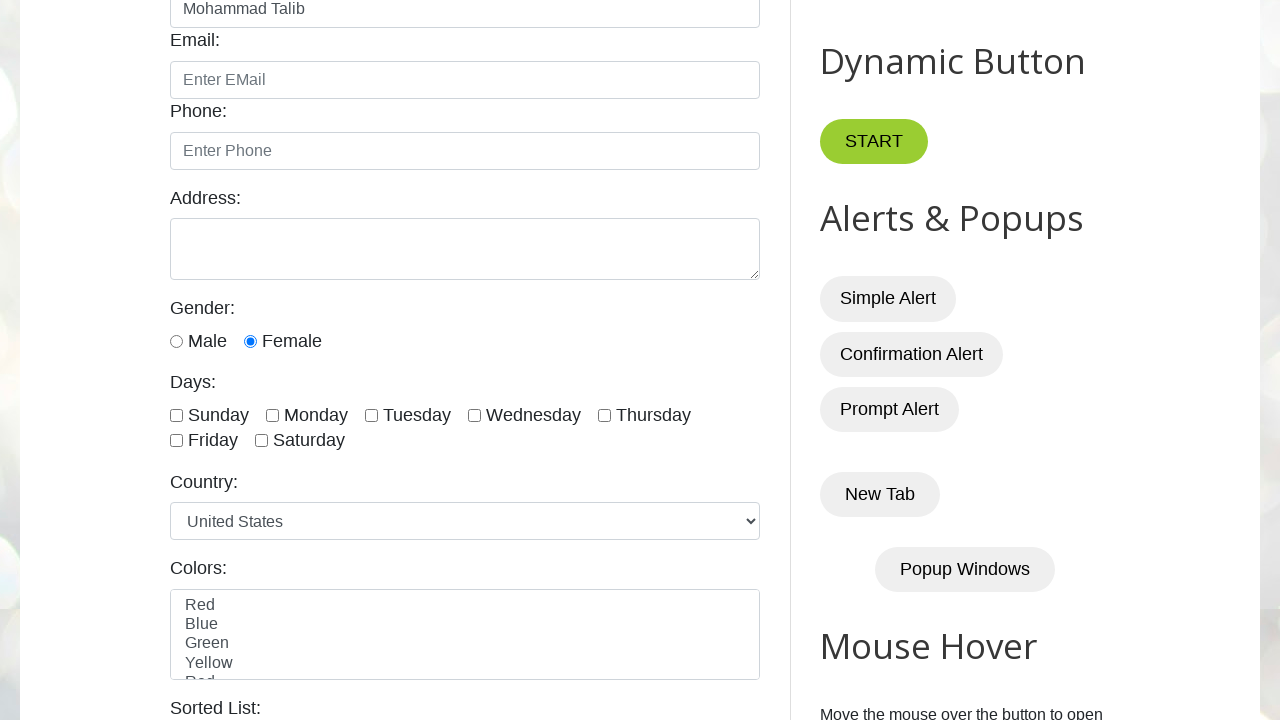

Scrolled to bottom of page using JavaScript executor
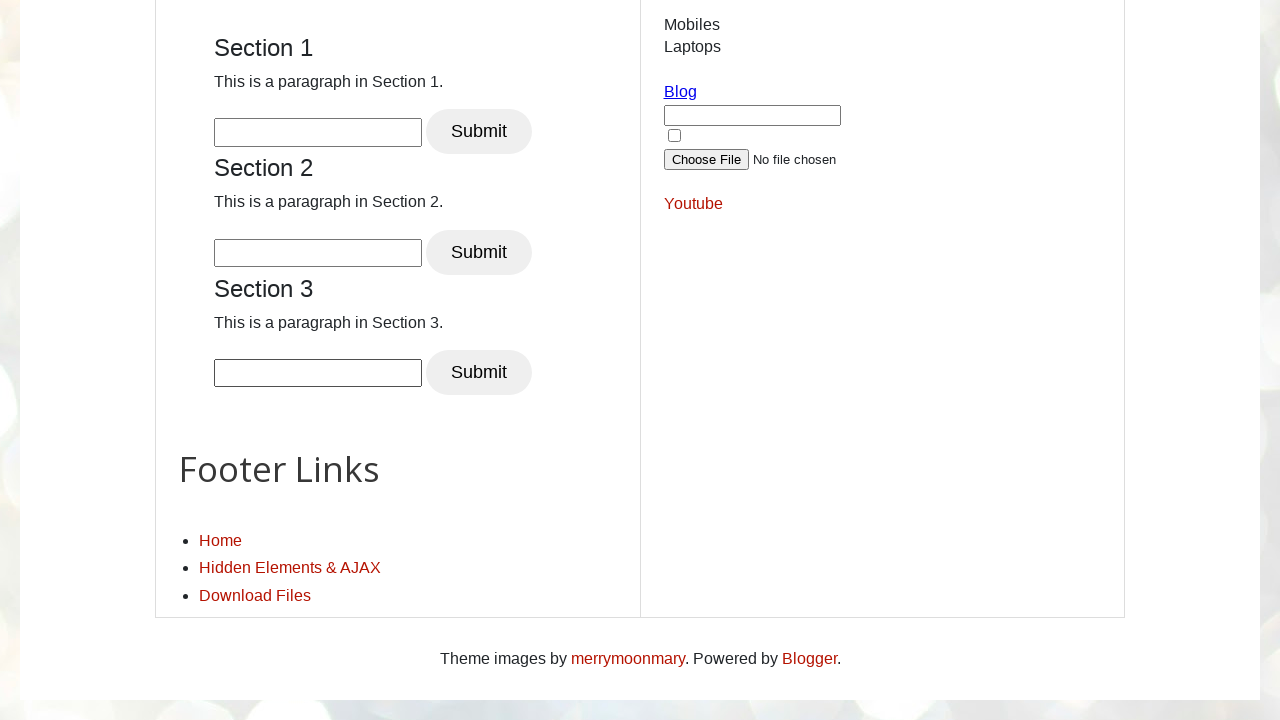

Scrolled to top of page using JavaScript executor
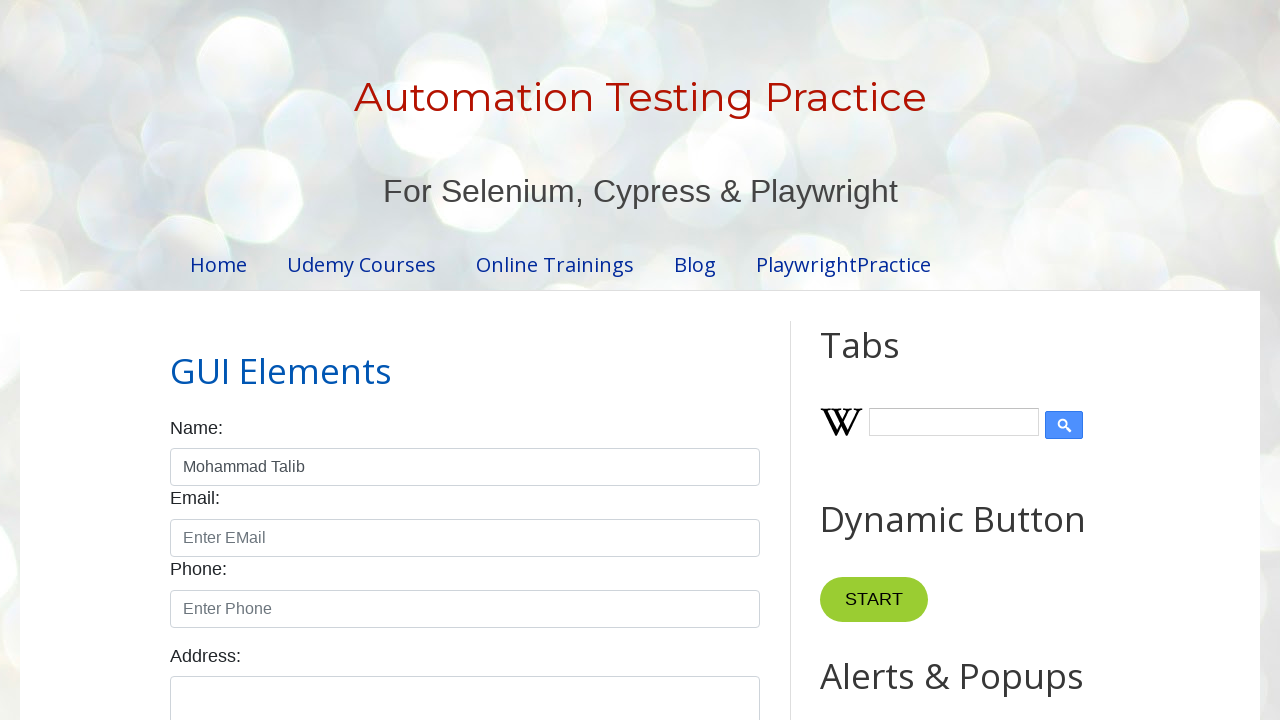

Zoomed page to 50% using JavaScript executor
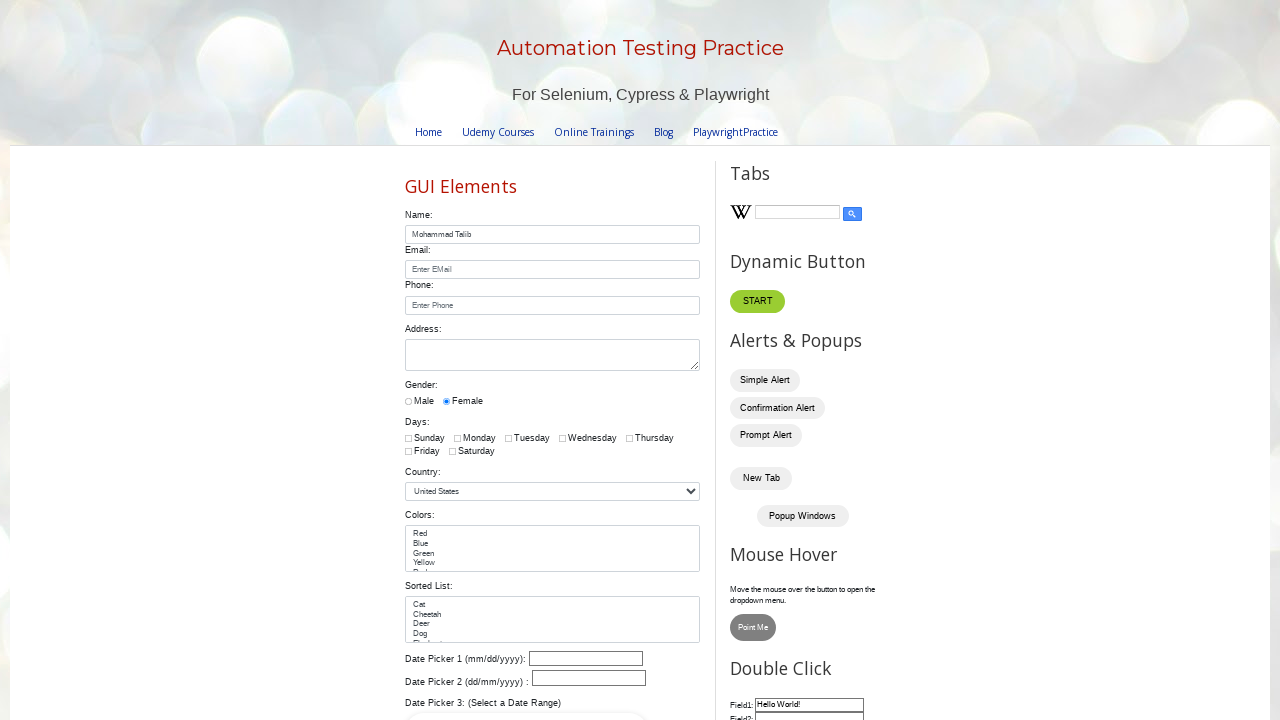

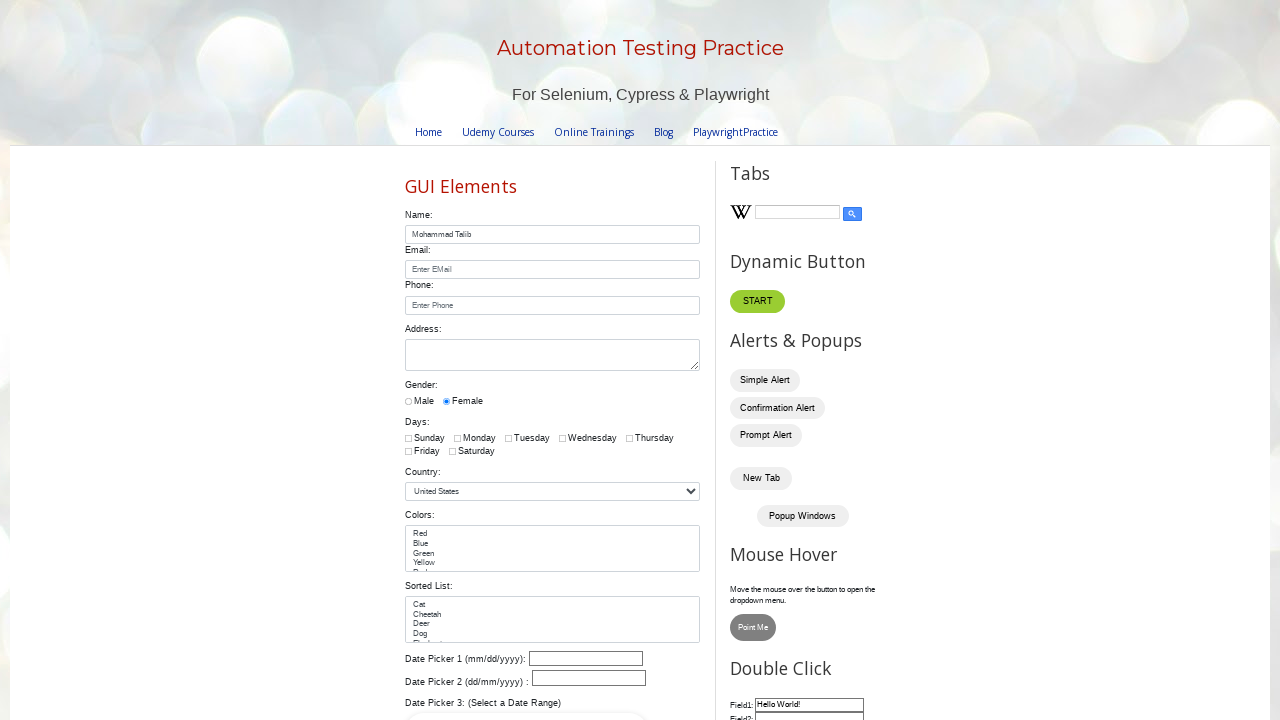